Tests browser navigation cache functionality by clicking links to navigate to different pages, then using browser back/forward buttons to verify navigation history works correctly and page titles are as expected.

Starting URL: http://antoniotrindade.com.br/treinoautomacao

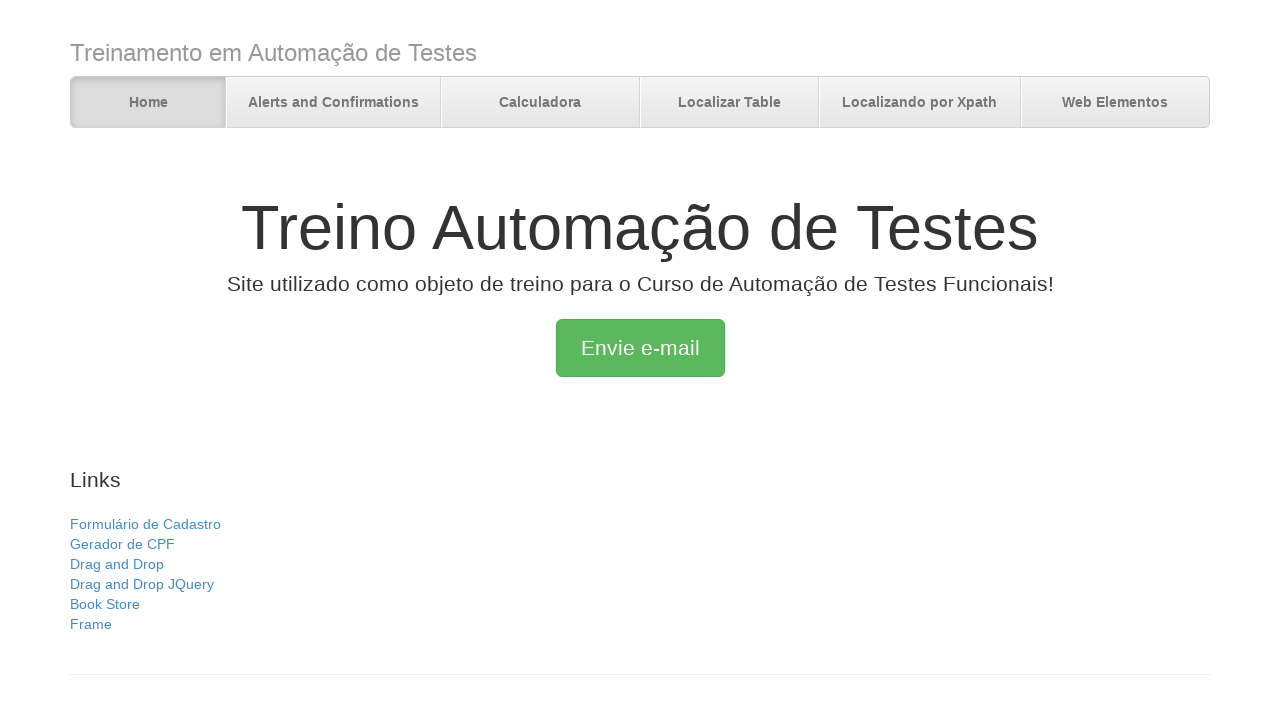

Attempted forward navigation from starting page
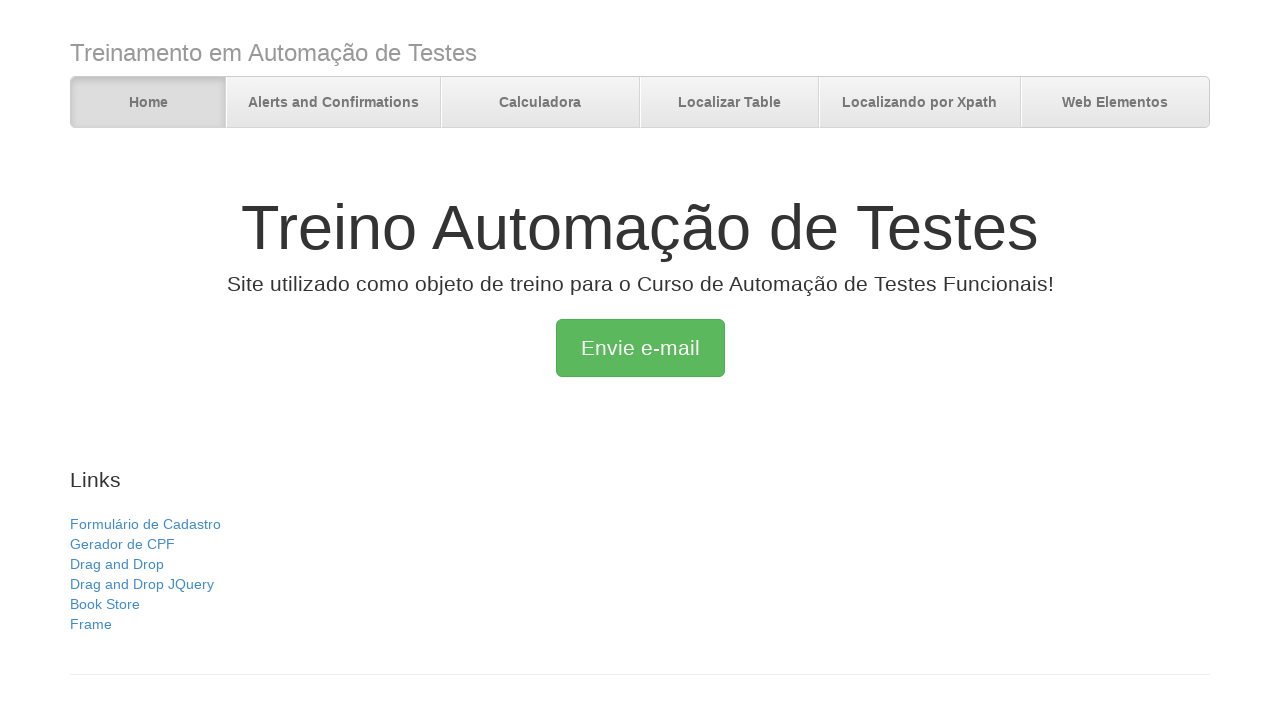

Clicked on 'Calculadora' link at (540, 103) on a:text('Calculadora')
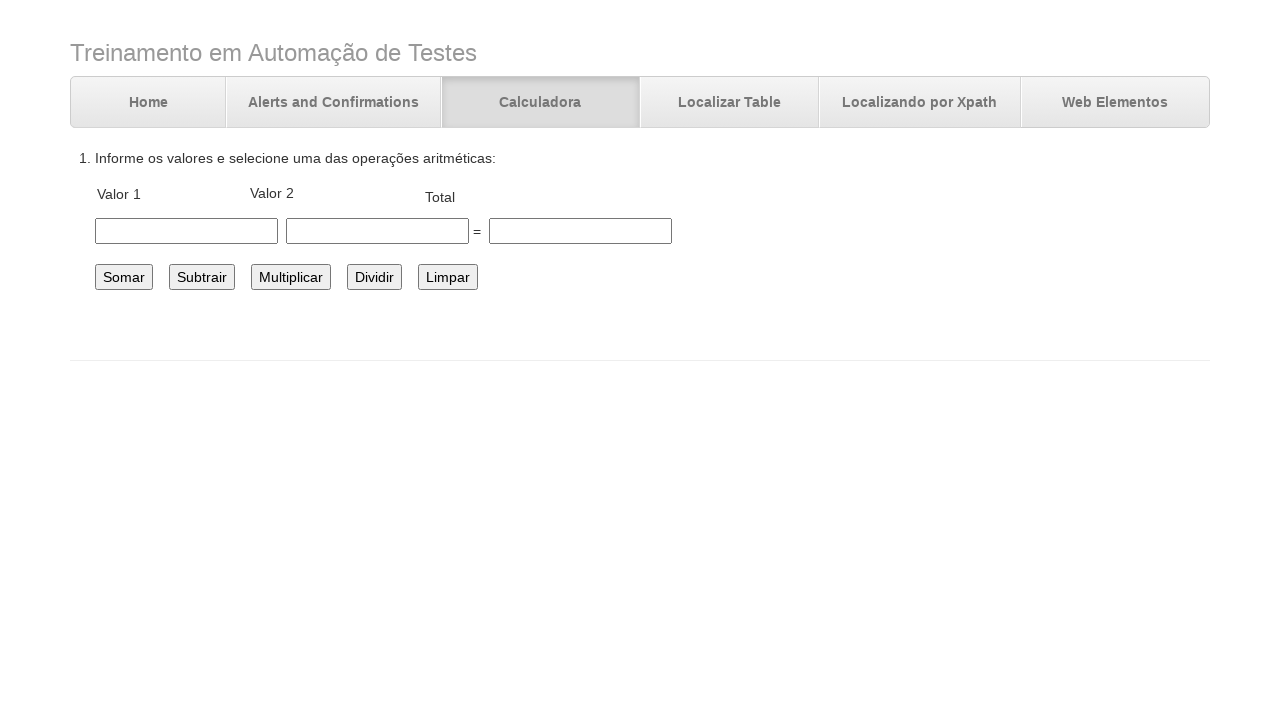

Verified page title is 'Desafio Automação Cálculos'
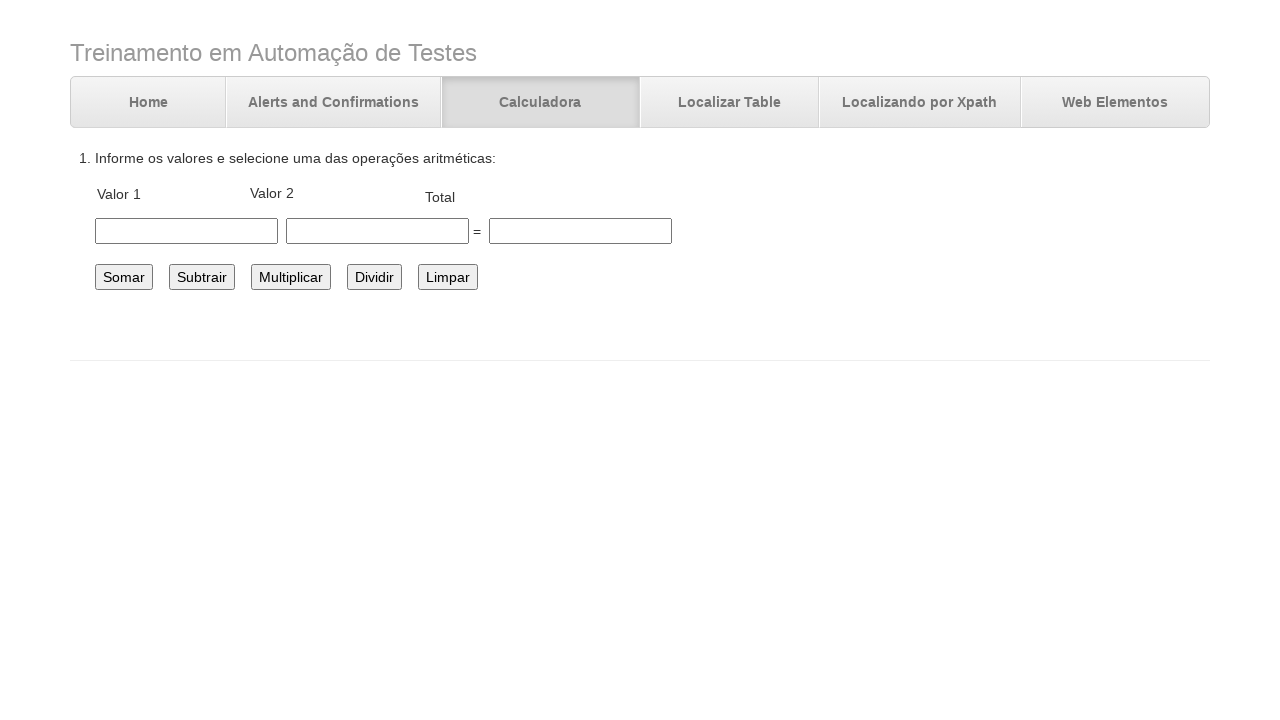

Clicked on 'Localizar Table' link at (730, 103) on a:text('Localizar Table')
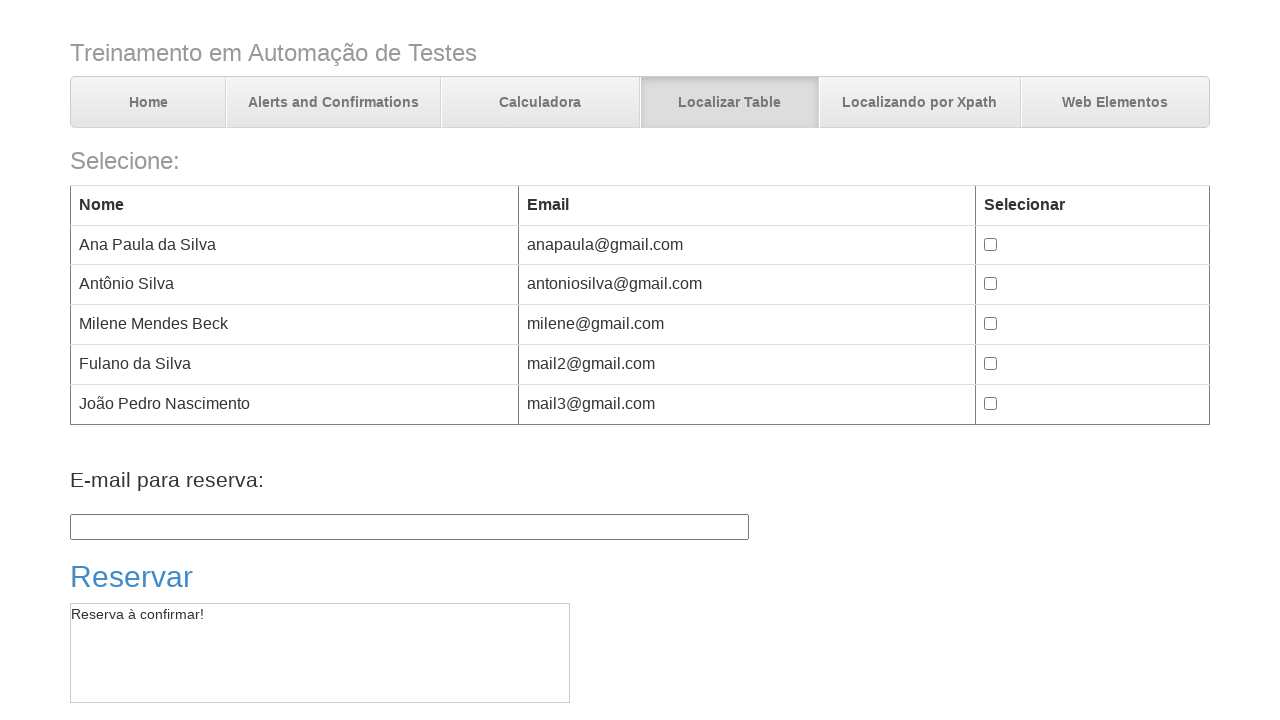

Verified page title is 'Trabalhando com tables'
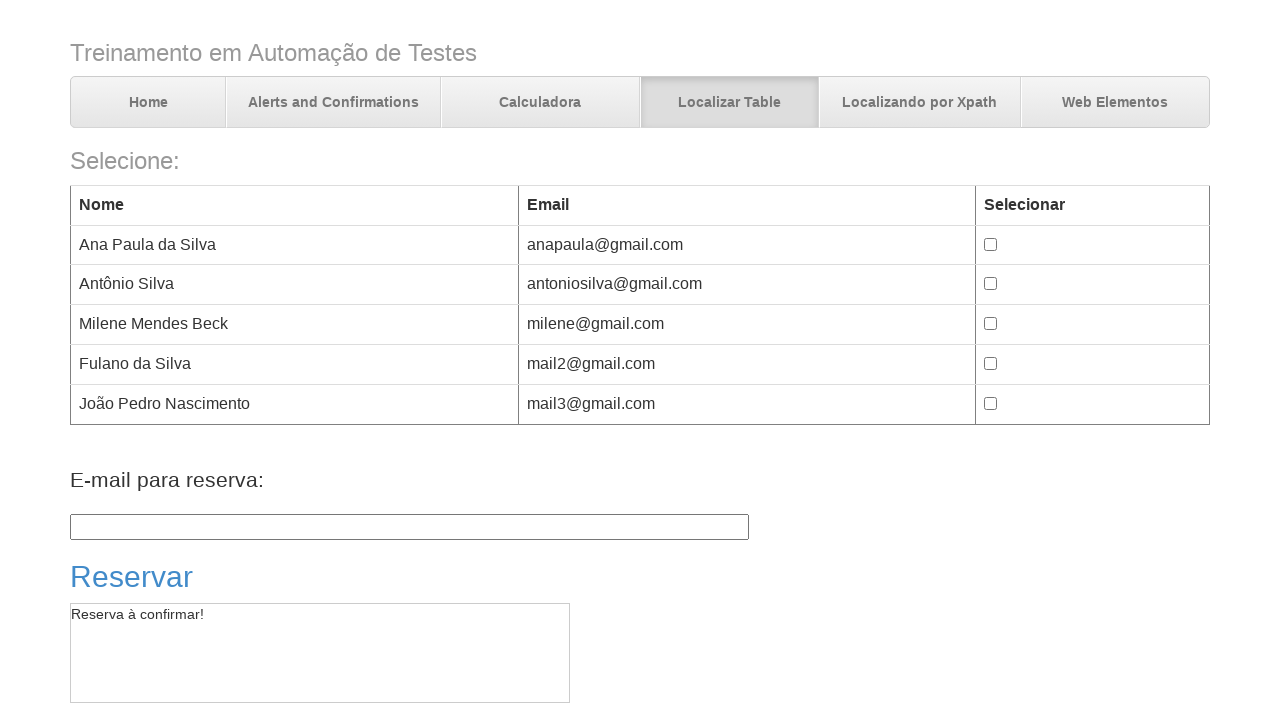

Navigated back to Calculadora page
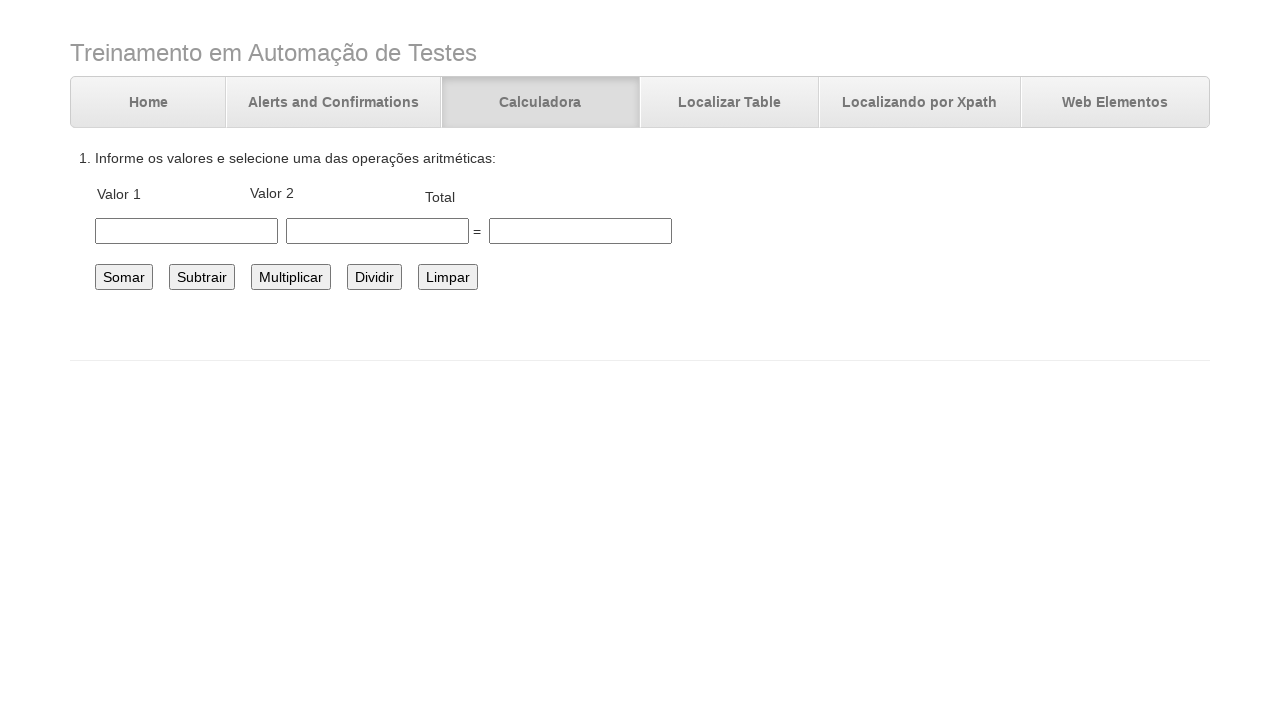

Verified page title is 'Desafio Automação Cálculos' after back navigation
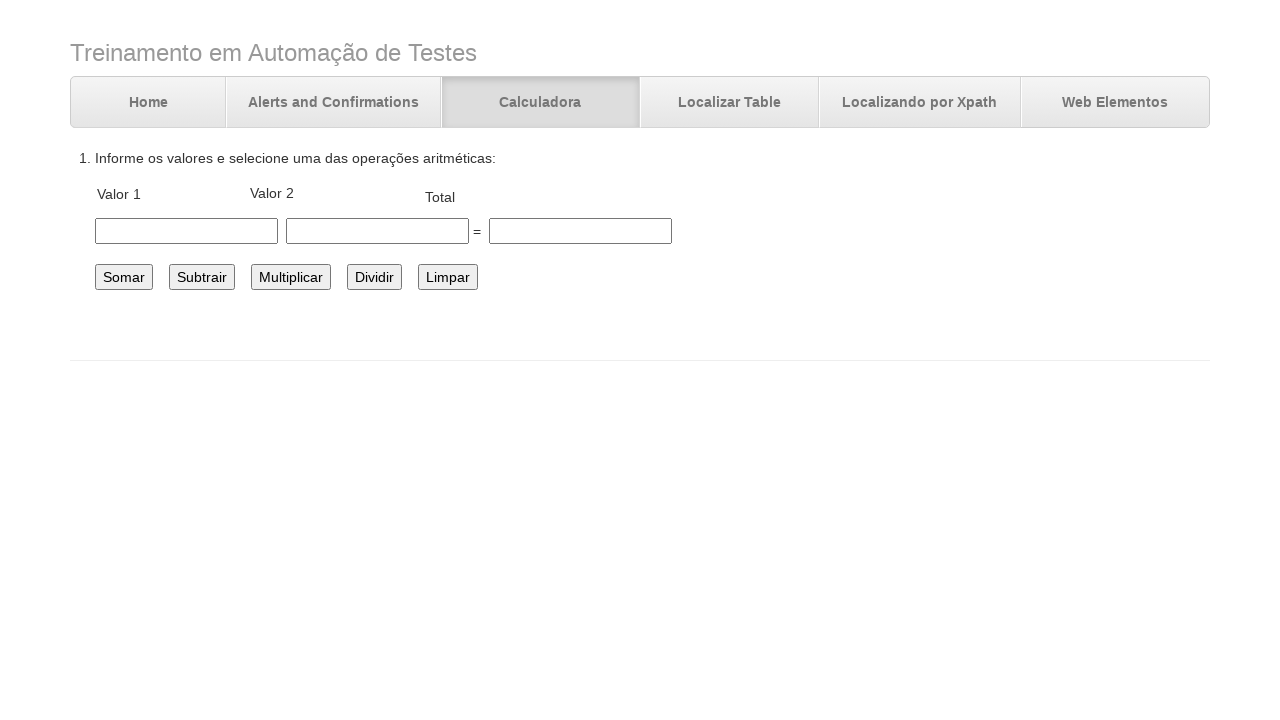

Navigated back to main page
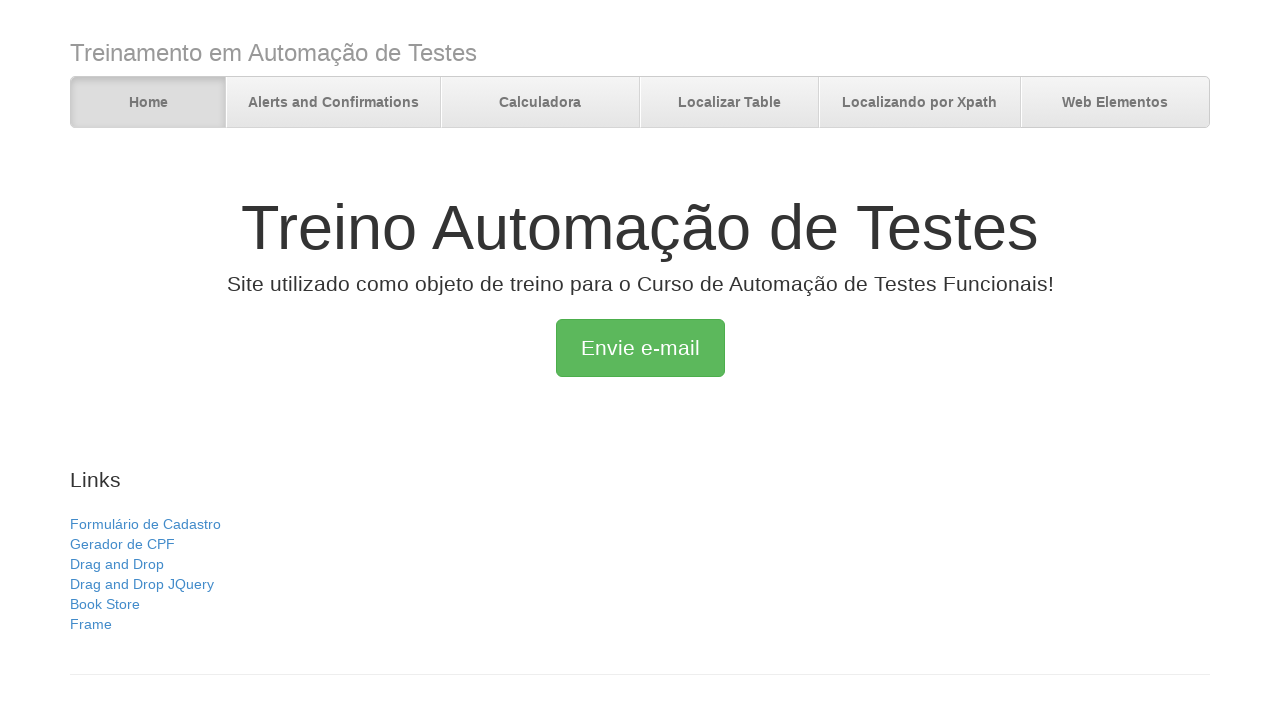

Verified page title is 'Treino Automação de Testes' on main page
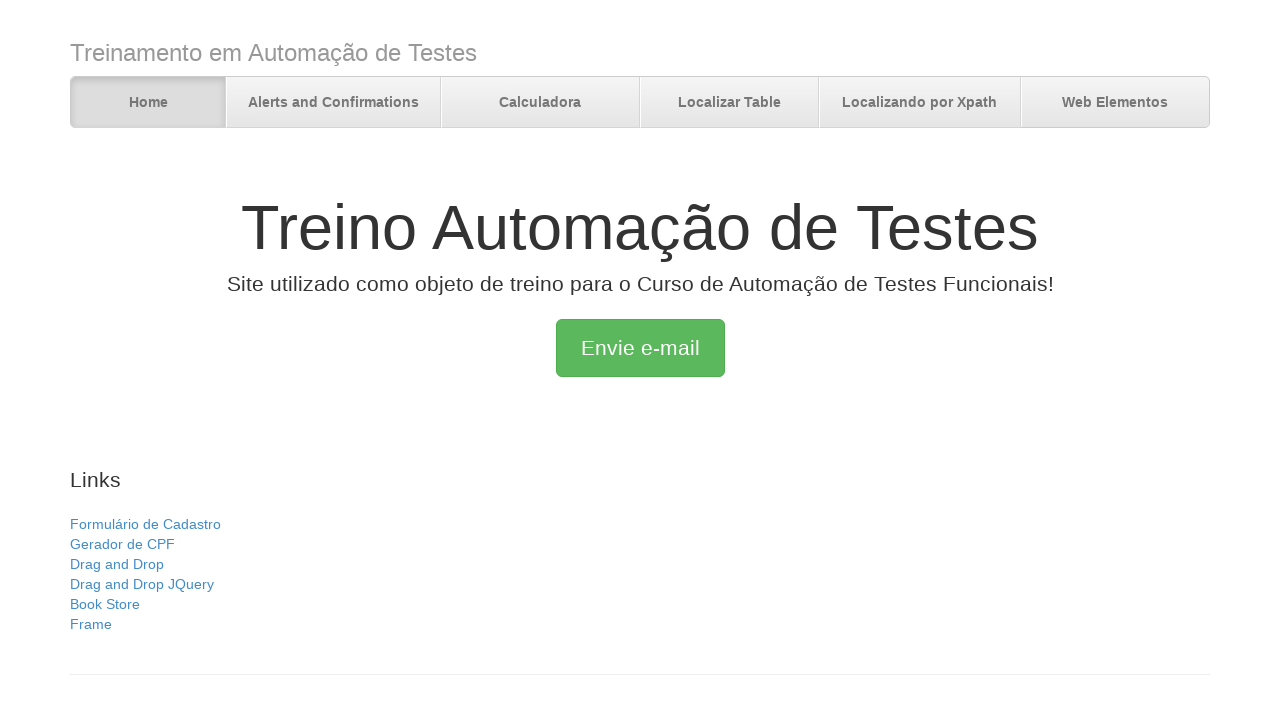

Navigated forward to Calculadora page
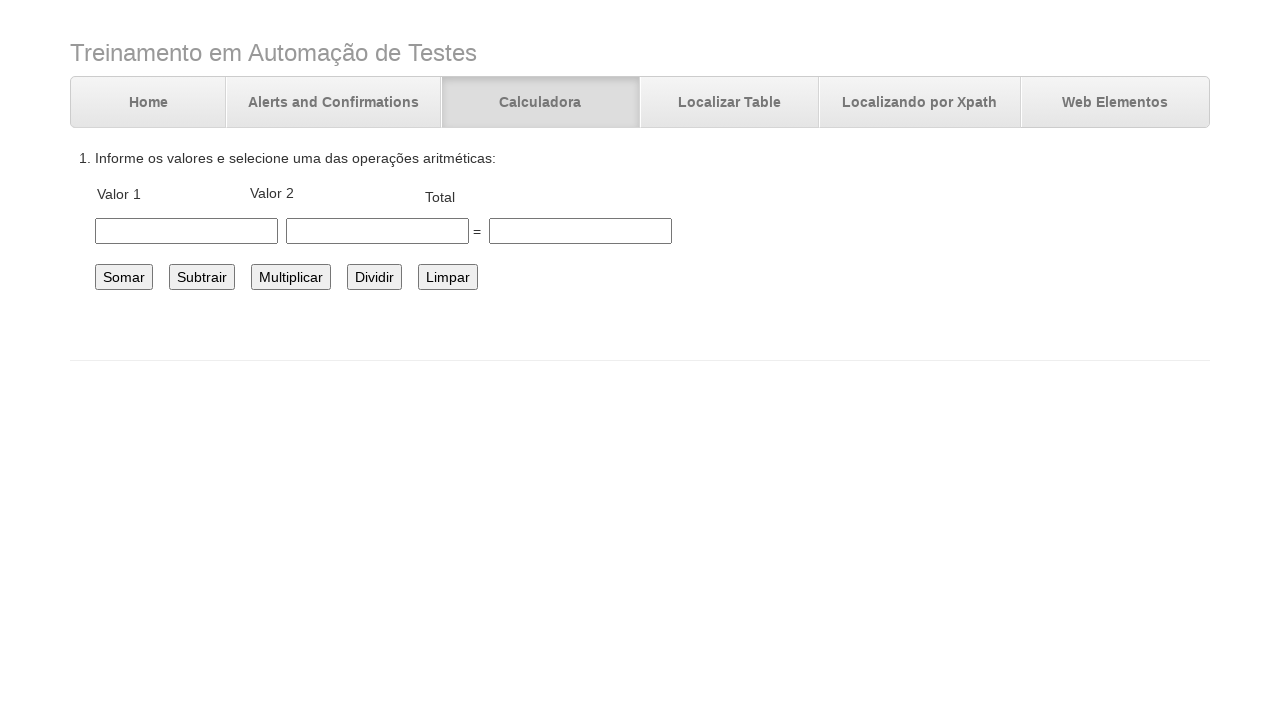

Verified page title is 'Desafio Automação Cálculos' after forward navigation
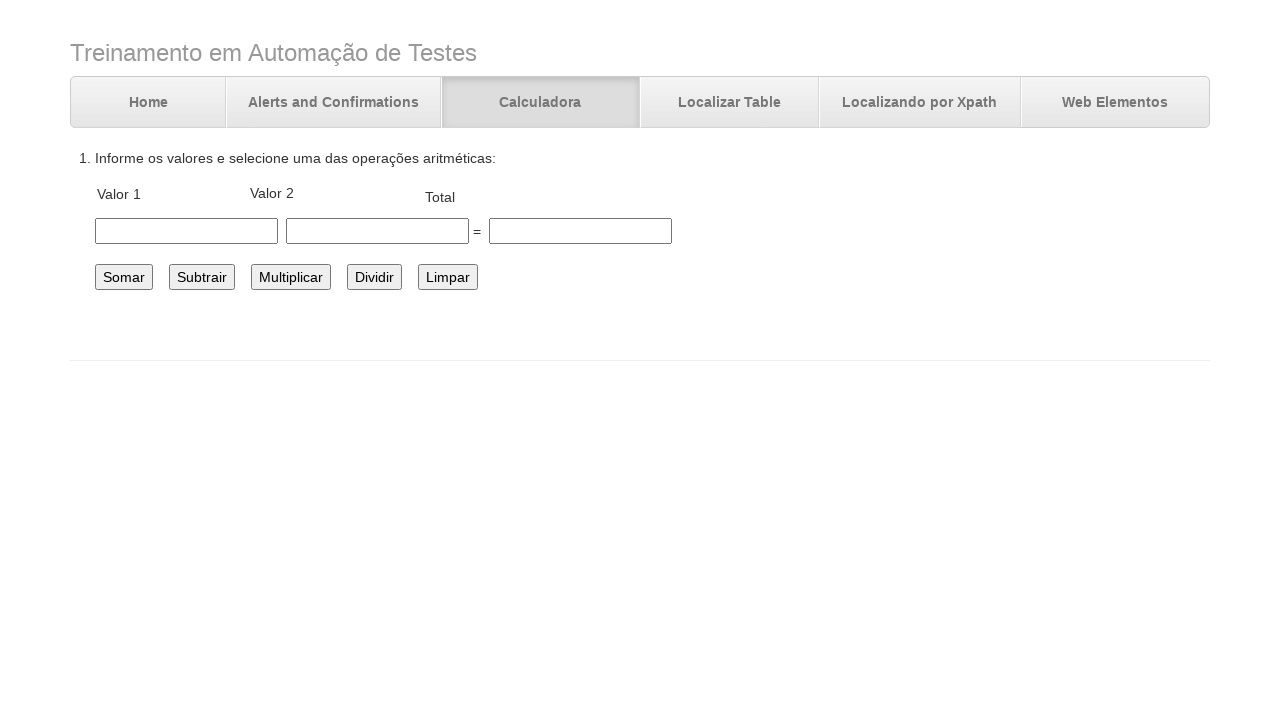

Navigated forward to Table page
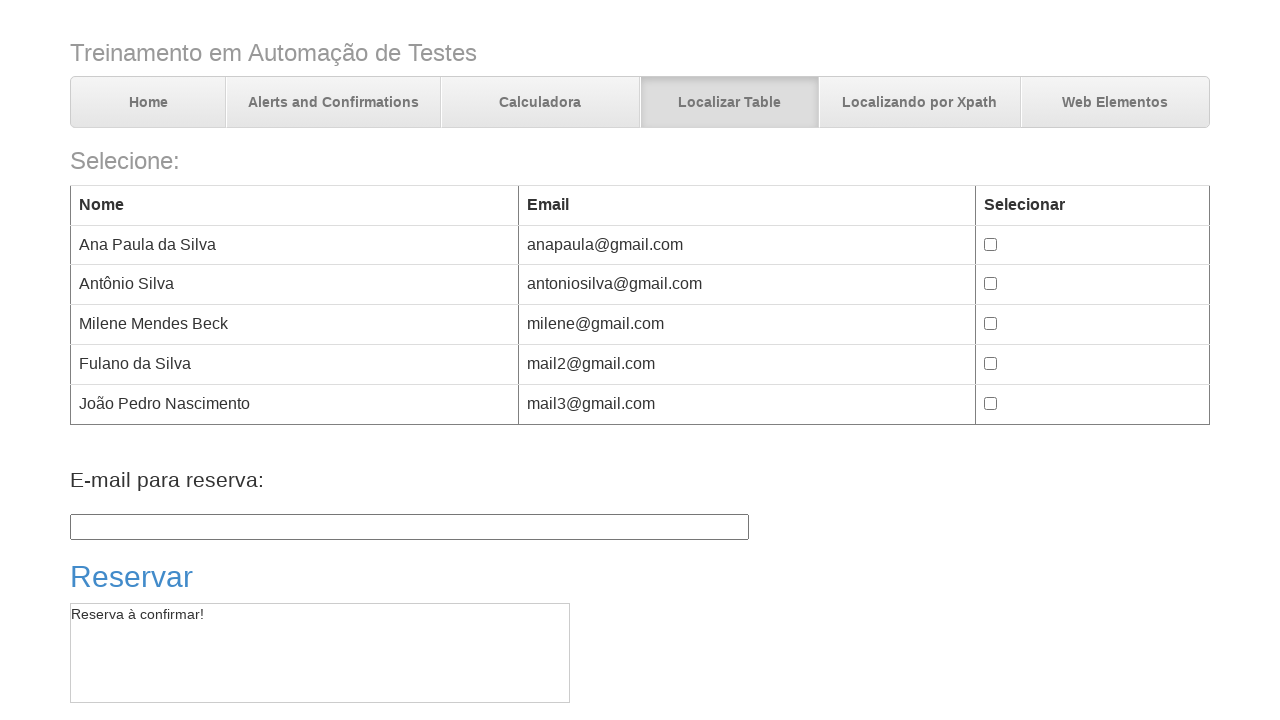

Verified page title is 'Trabalhando com tables' after second forward navigation
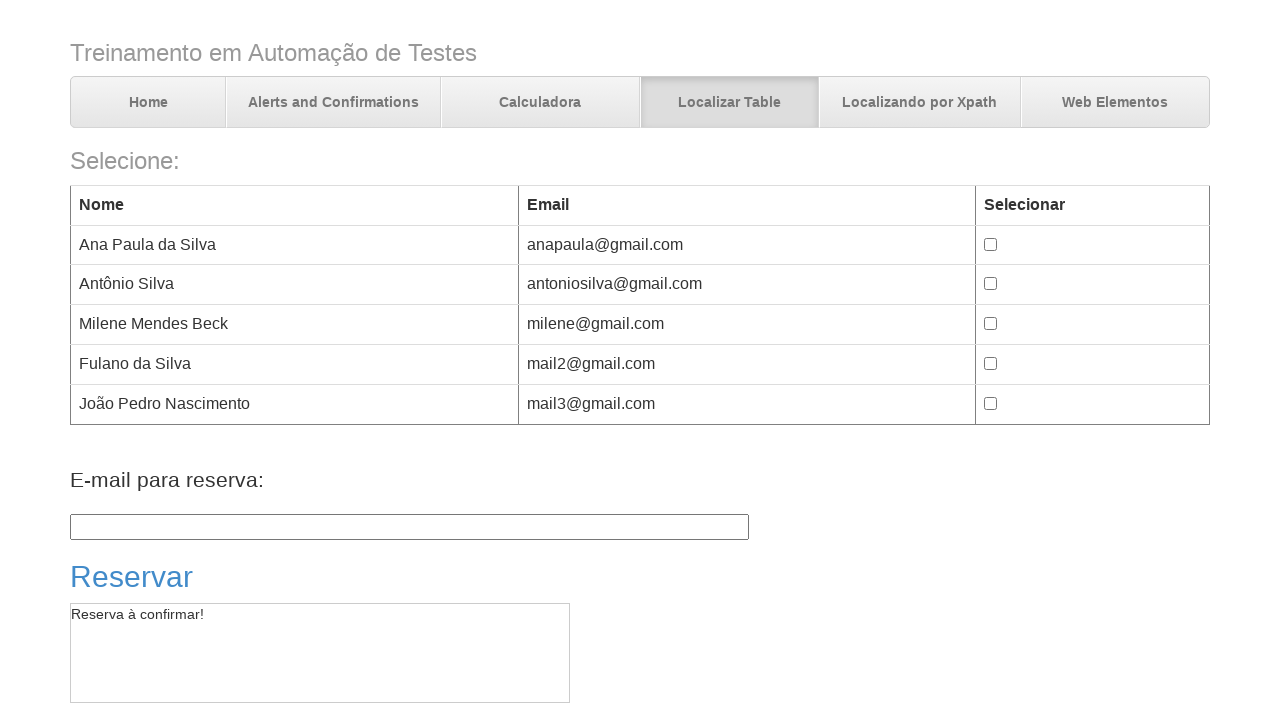

Attempted forward navigation at end of history
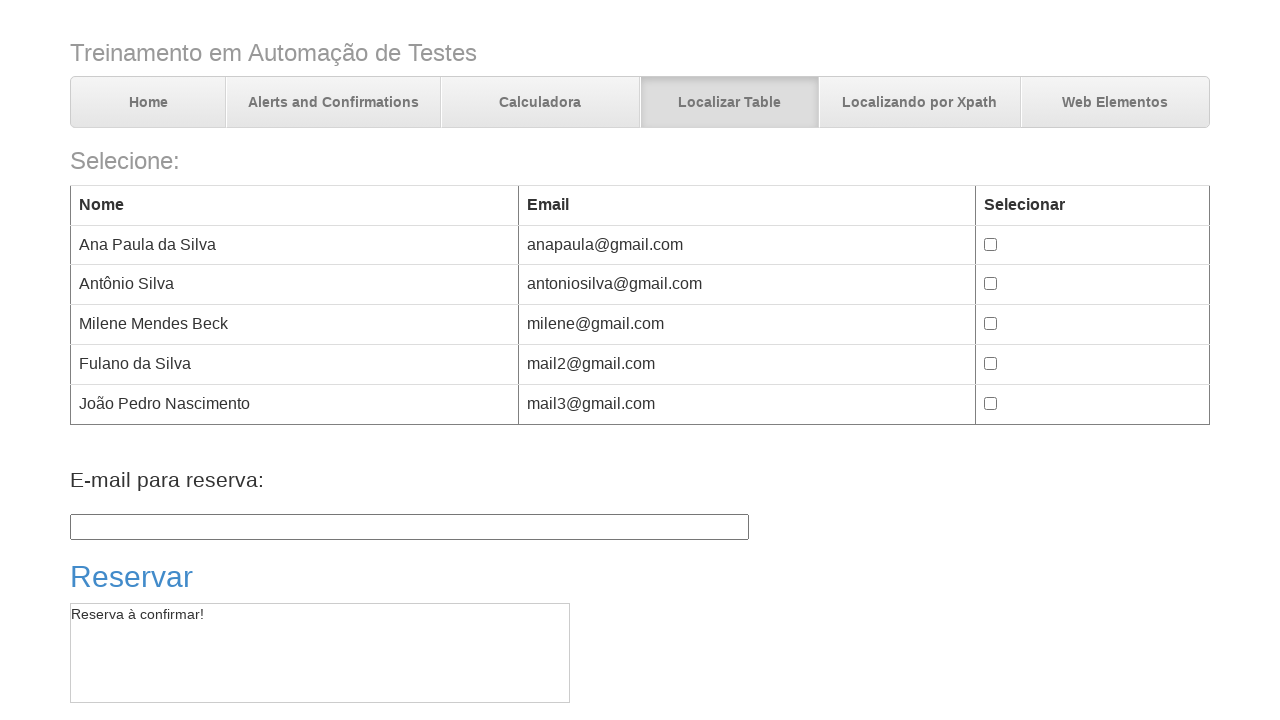

Verified page remained on 'Trabalhando com tables' (forward navigation had no effect)
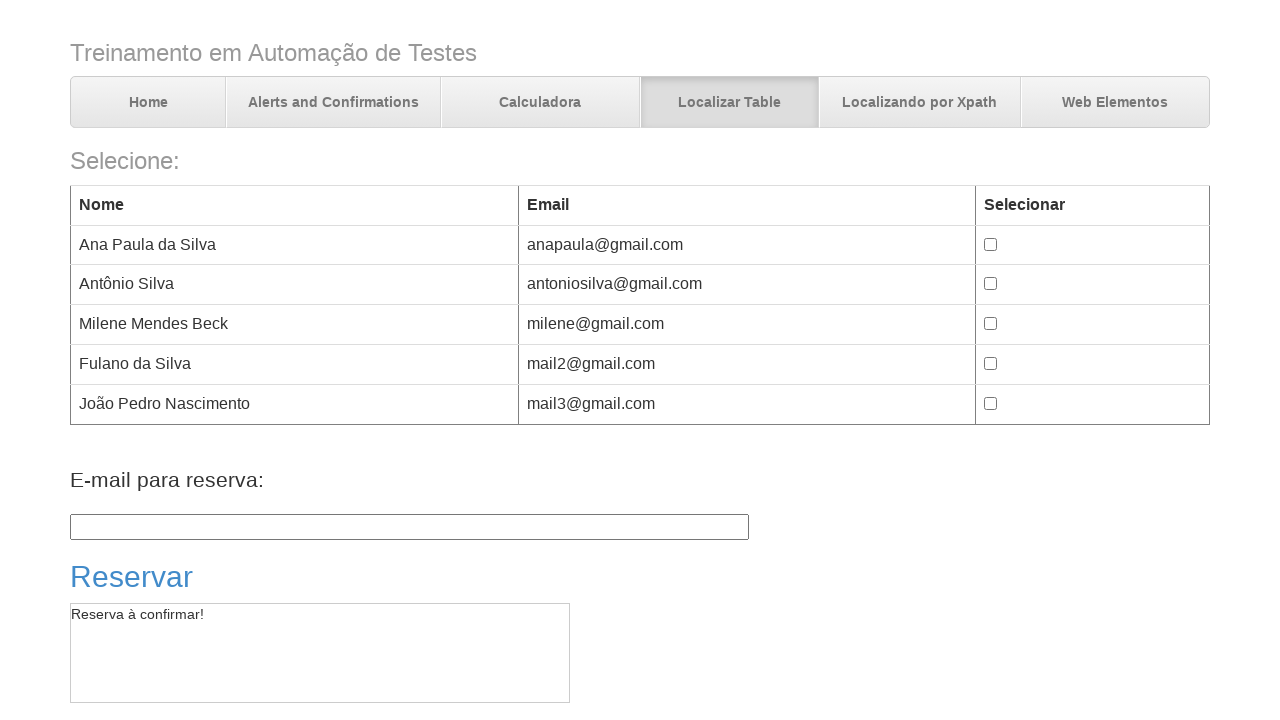

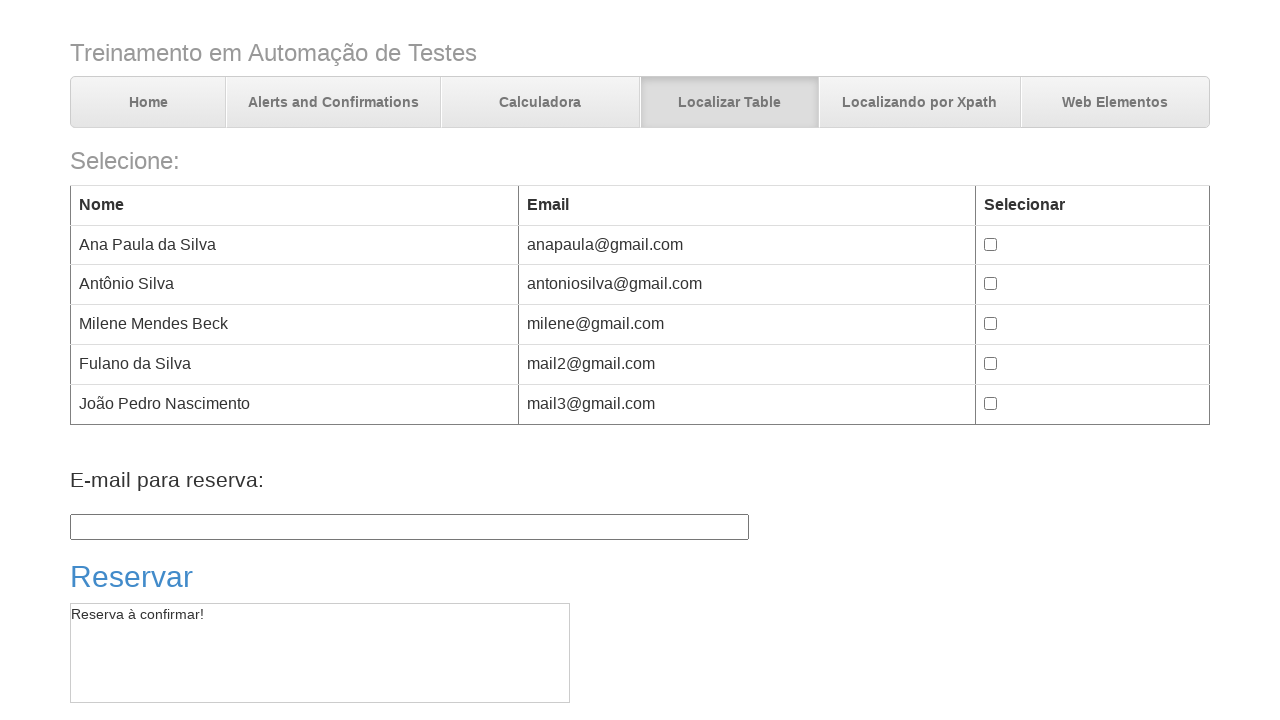